Tests browser navigation commands by navigating between two websites, then using back, forward, and refresh functions to verify navigation history works correctly.

Starting URL: https://demo.nopcommerce.com/

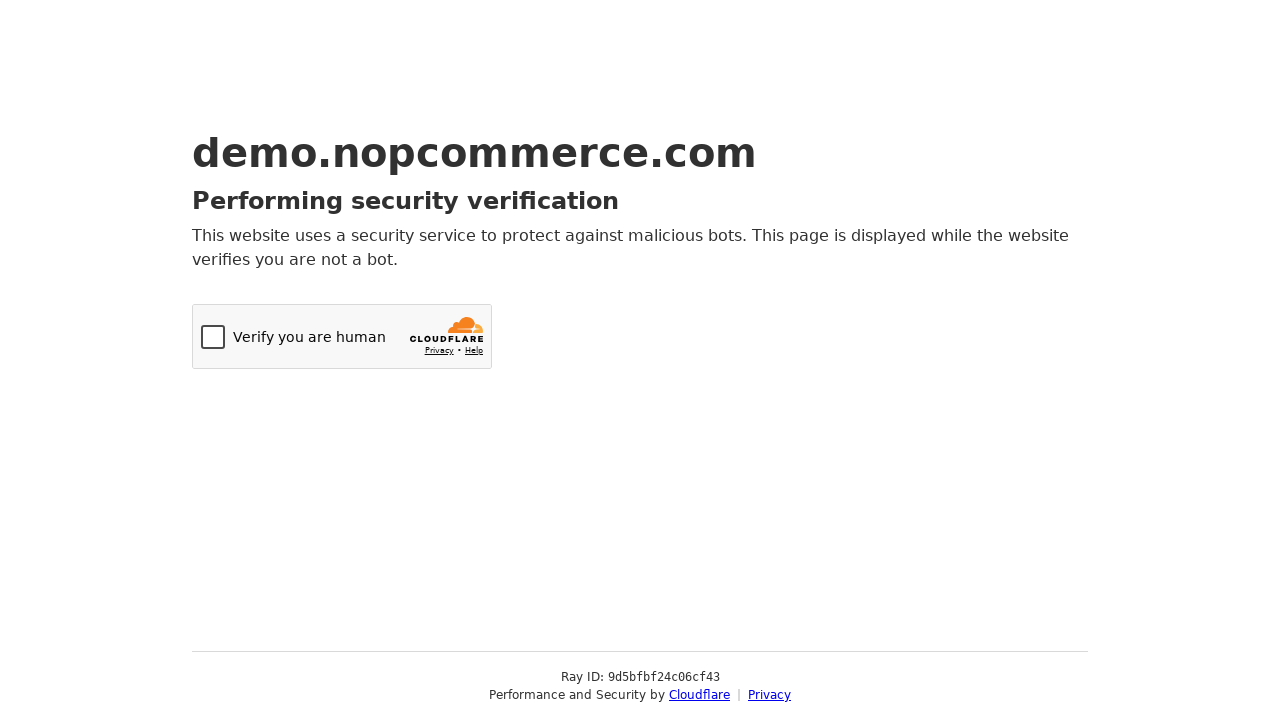

Navigated to OrangeHRM login page
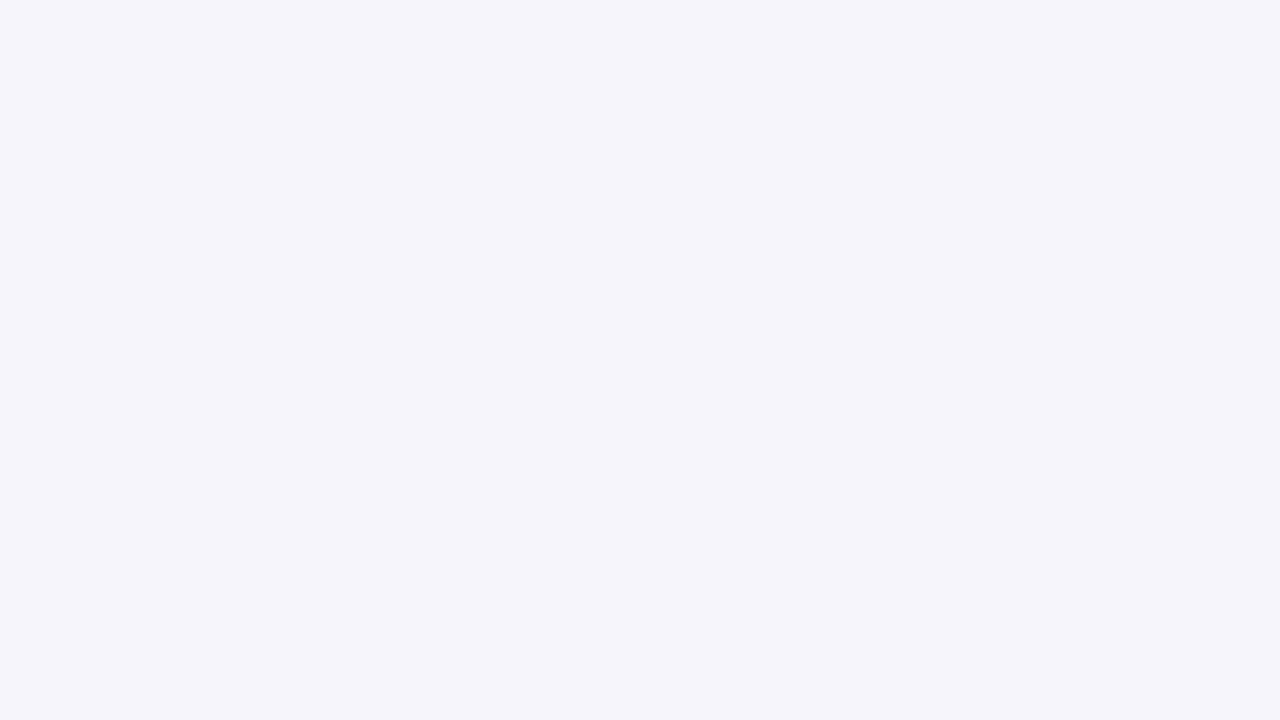

Navigated back to previous page using browser back button
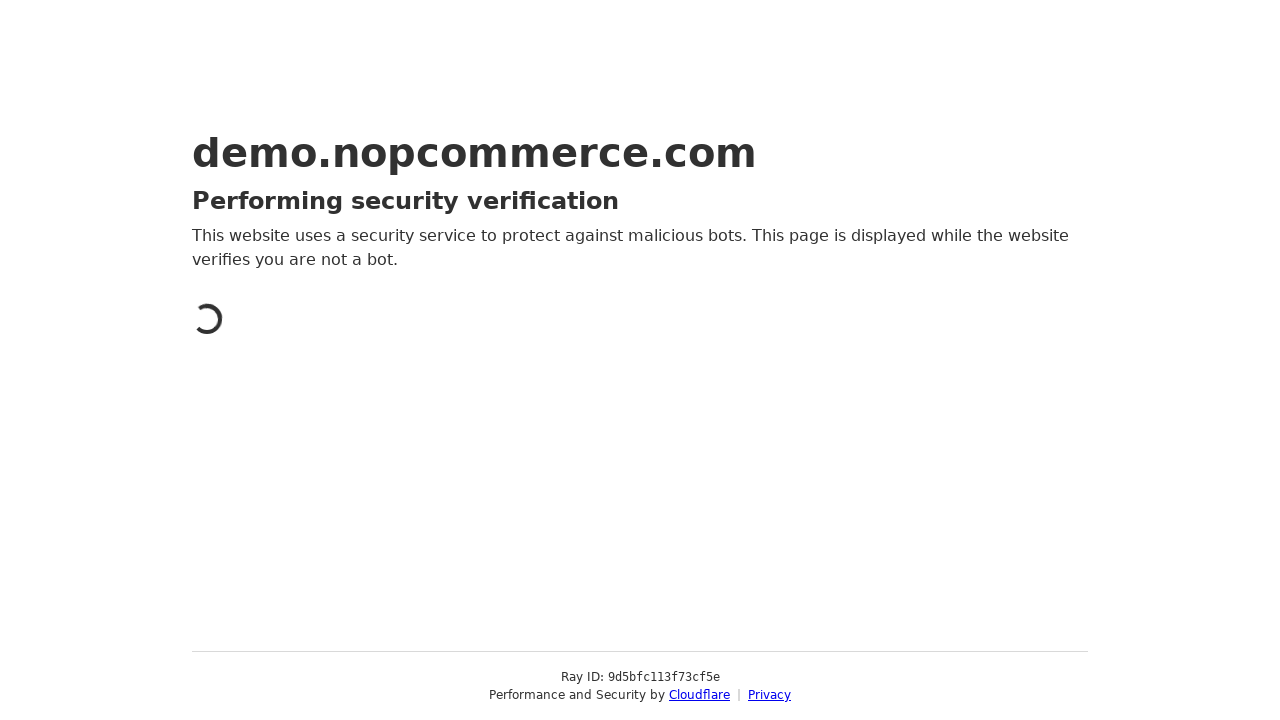

Verified we're back on nopcommerce demo site
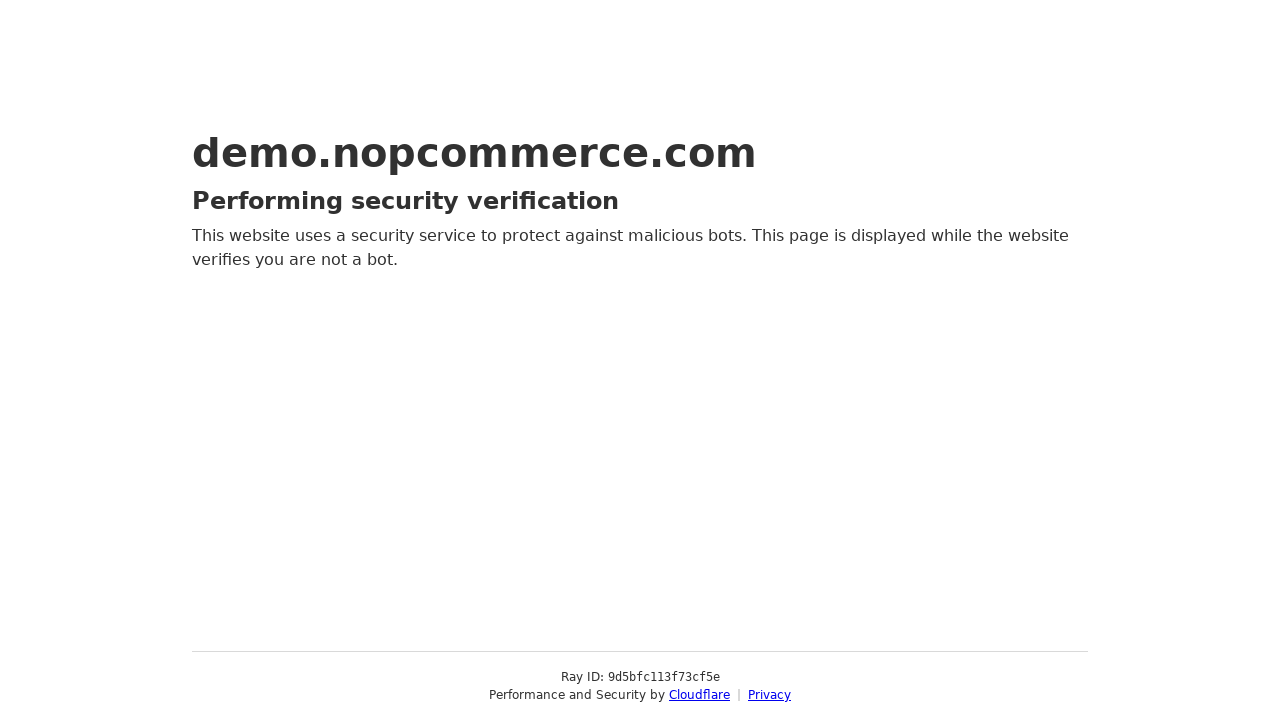

Navigated forward to OrangeHRM login page using browser forward button
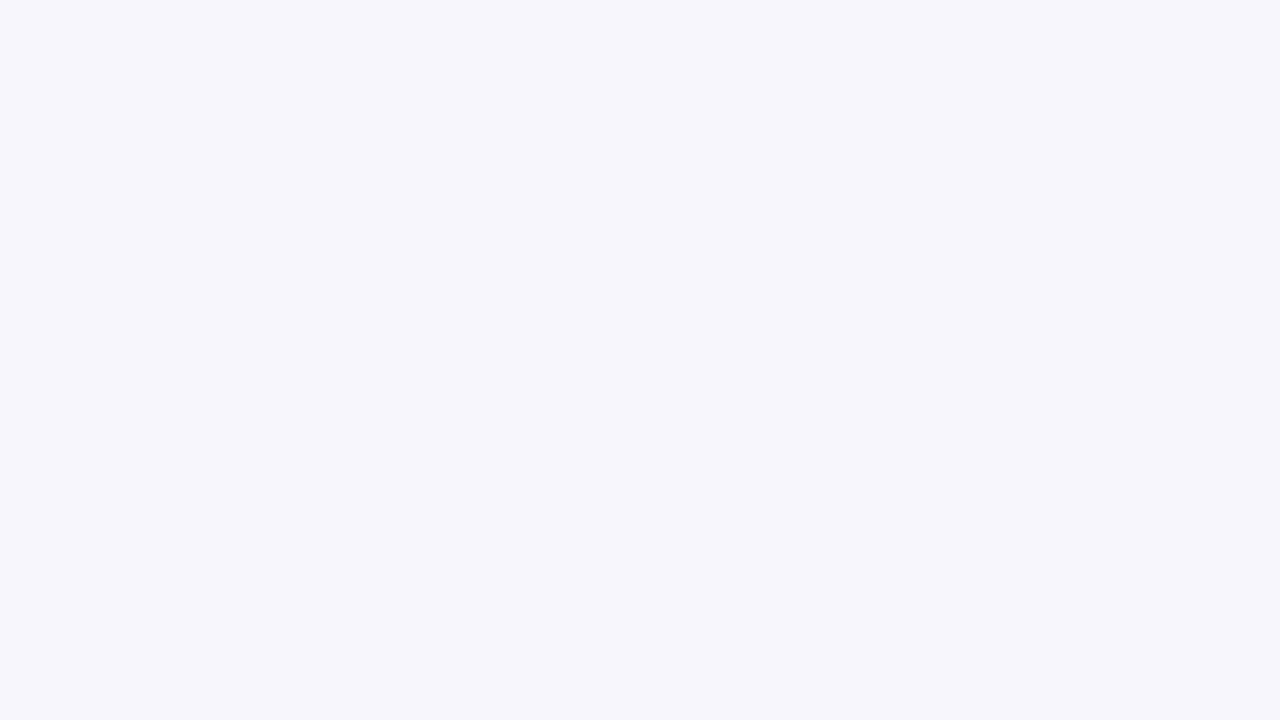

Verified we're on OrangeHRM login page
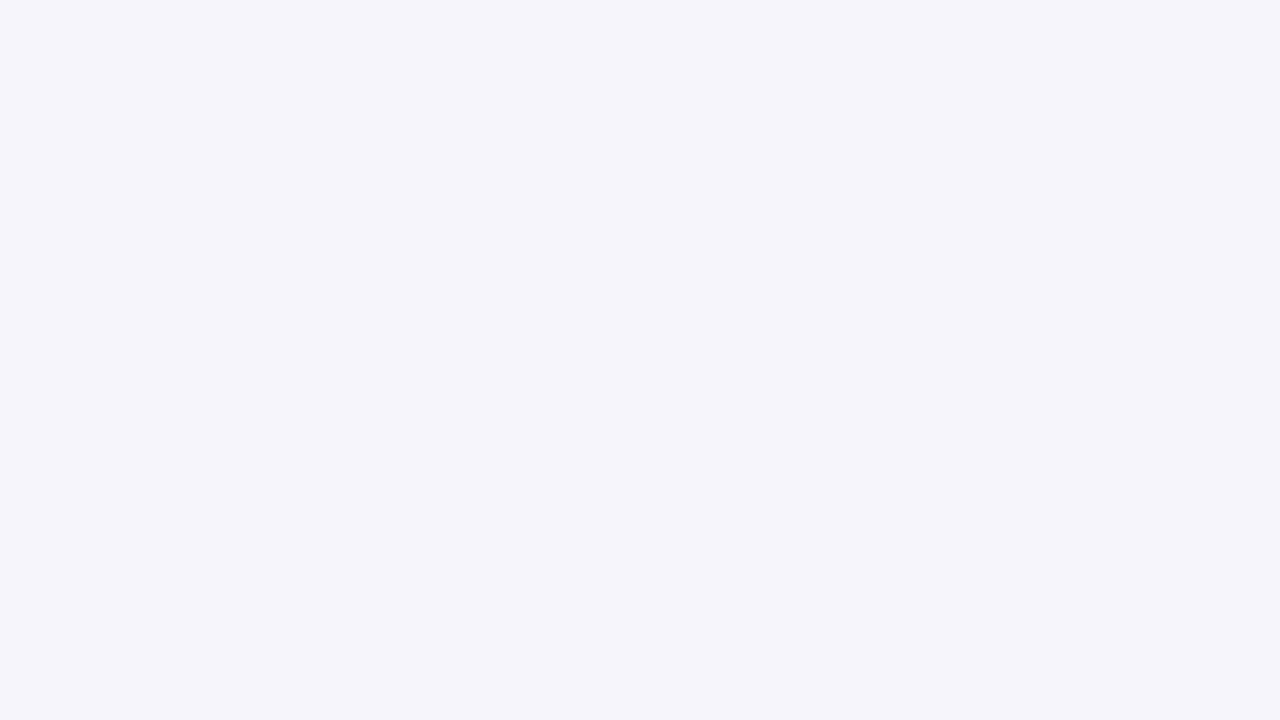

Refreshed the OrangeHRM login page
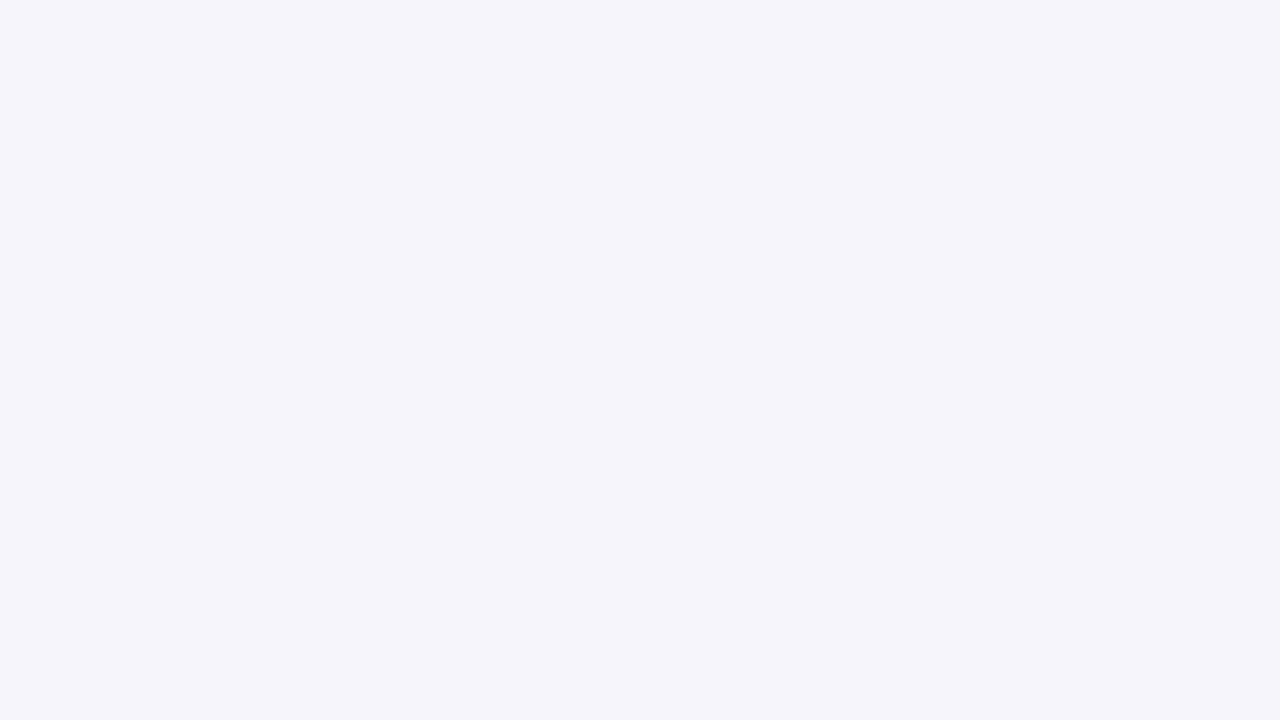

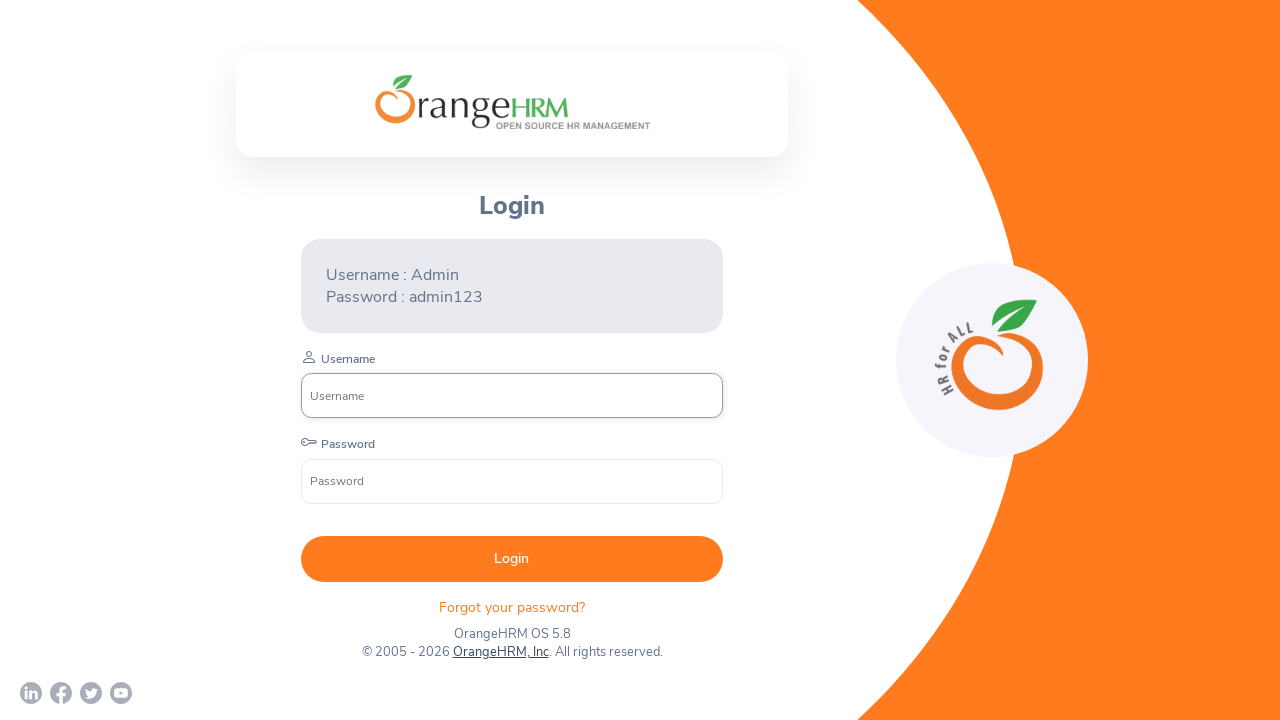